Navigates to the homepage and about page of example.com, waiting for each page to fully load before proceeding.

Starting URL: https://example.com

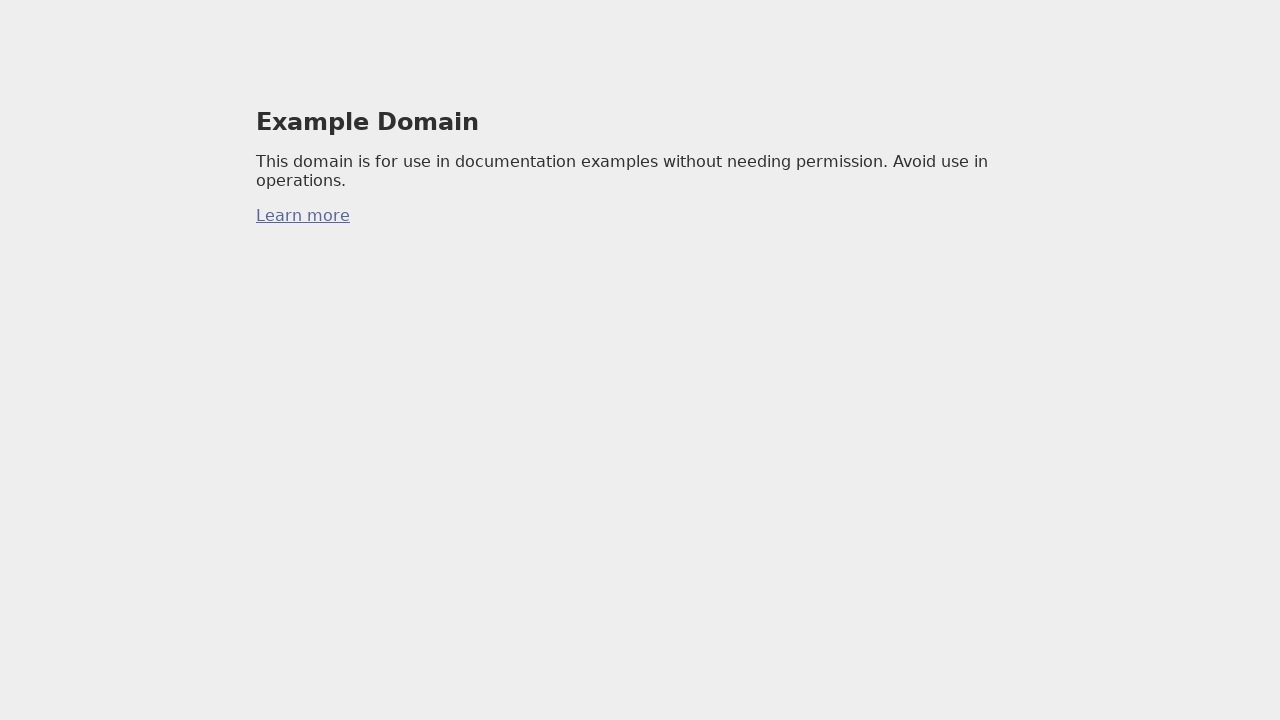

Set viewport size to 800x600
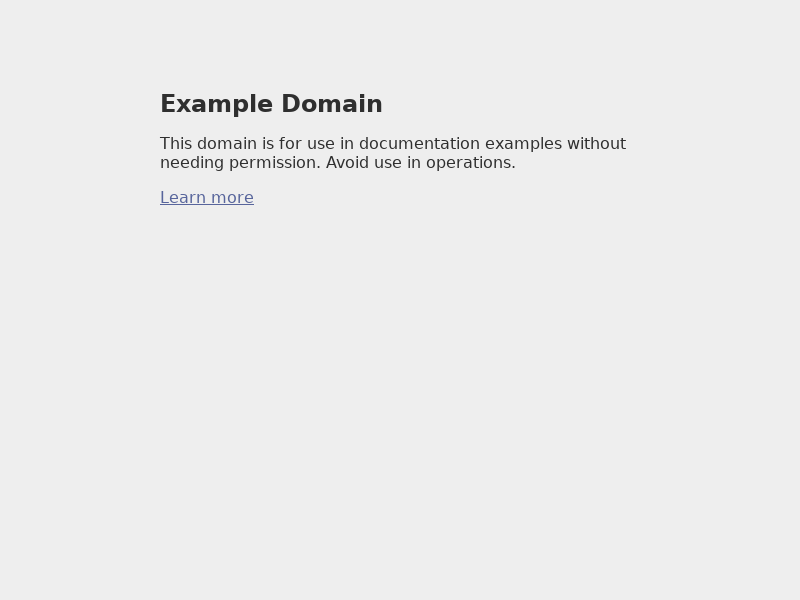

Homepage fully loaded (networkidle)
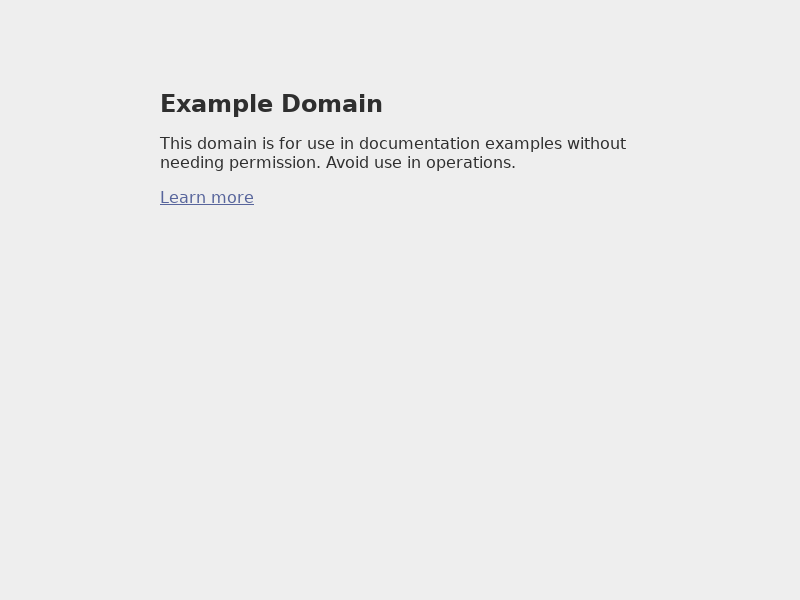

Navigated to about page and waited for networkidle
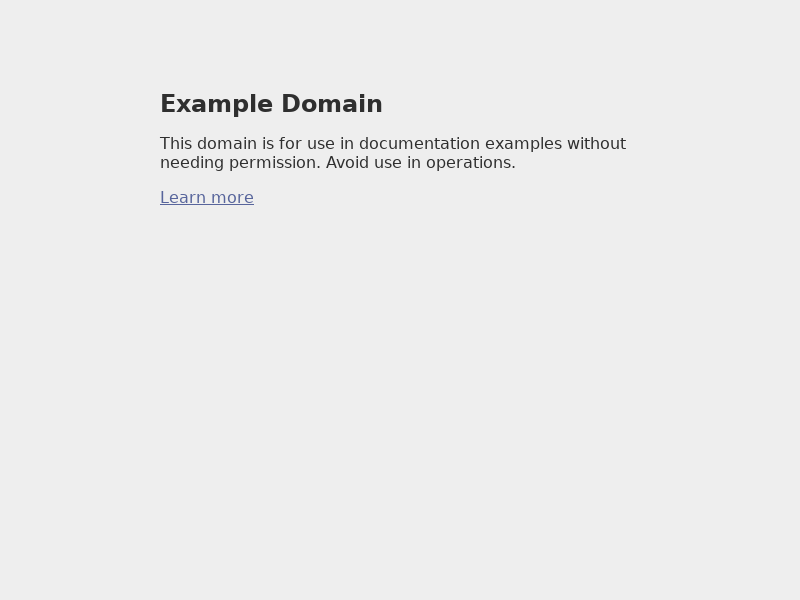

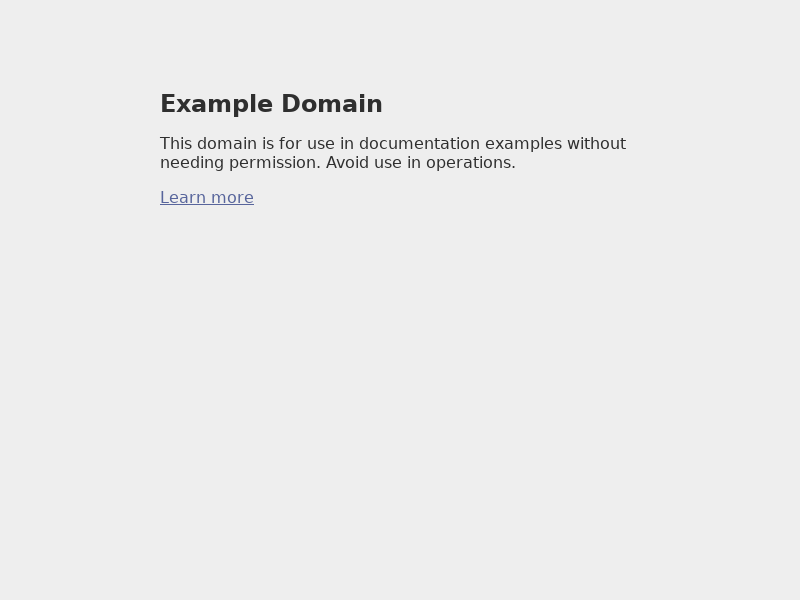